Tests an e-commerce site by filtering for Apple products, adding a product to cart, and verifying the product appears correctly in the cart

Starting URL: https://www.bstackdemo.com

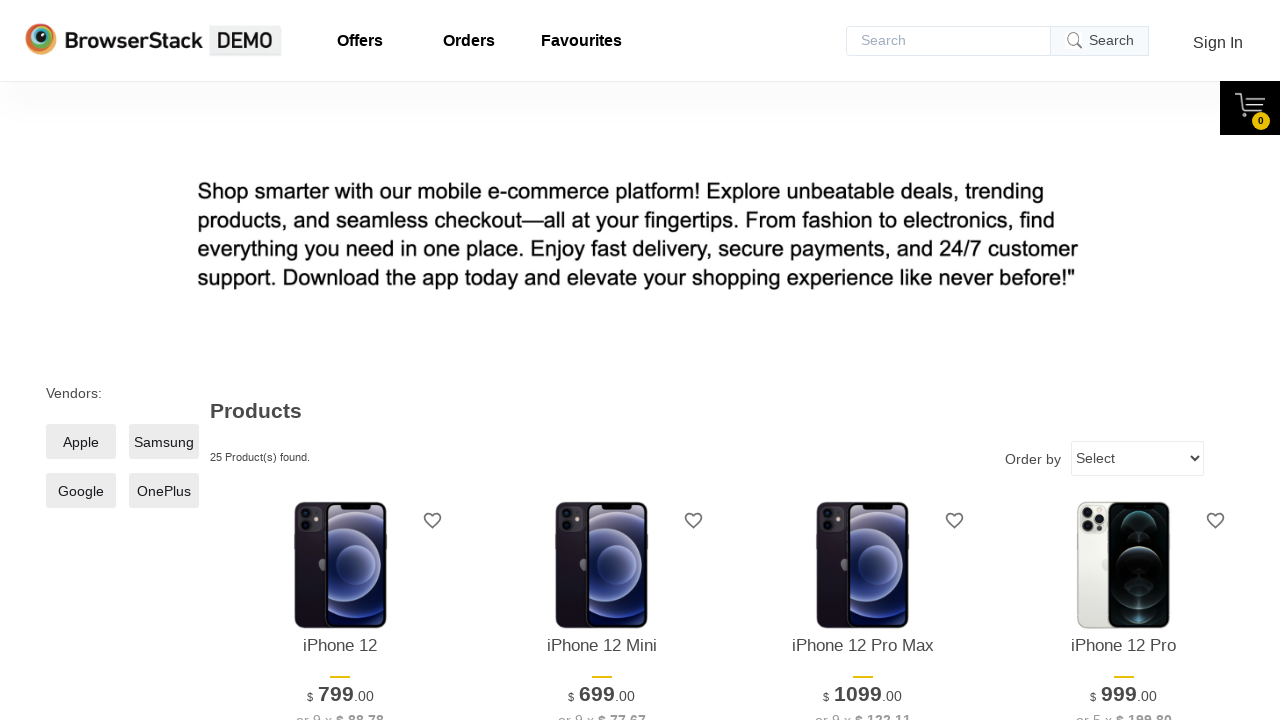

Page loaded and title verified to contain 'StackDemo'
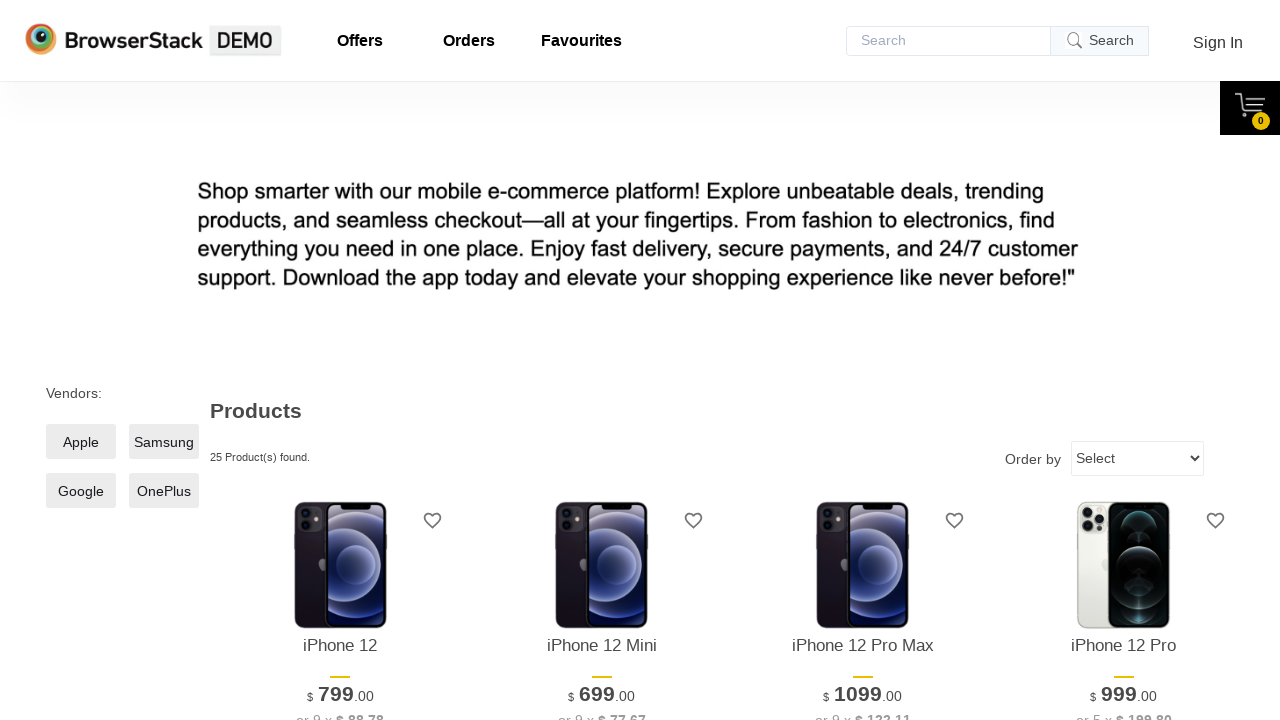

Apple filter selector is available
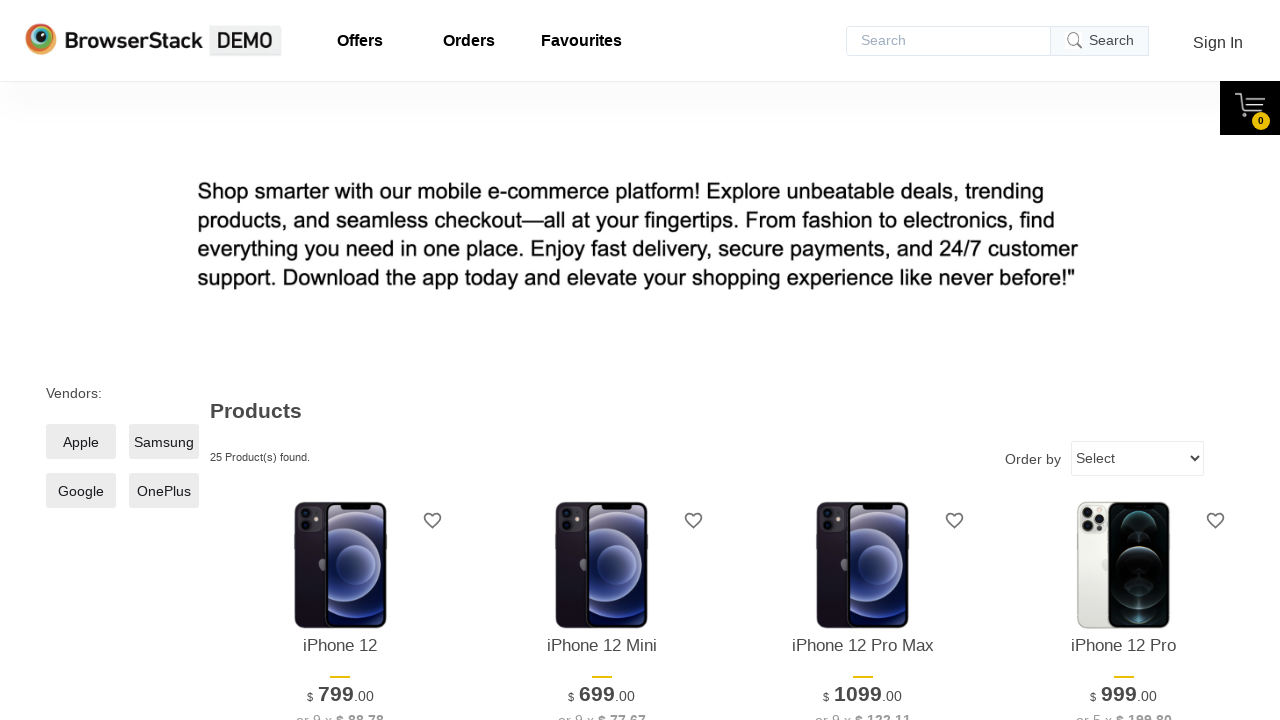

Clicked on Apple product filter at (81, 442) on xpath=//*[@id='__next']/div/div/main/div[1]/div[1]/label/span
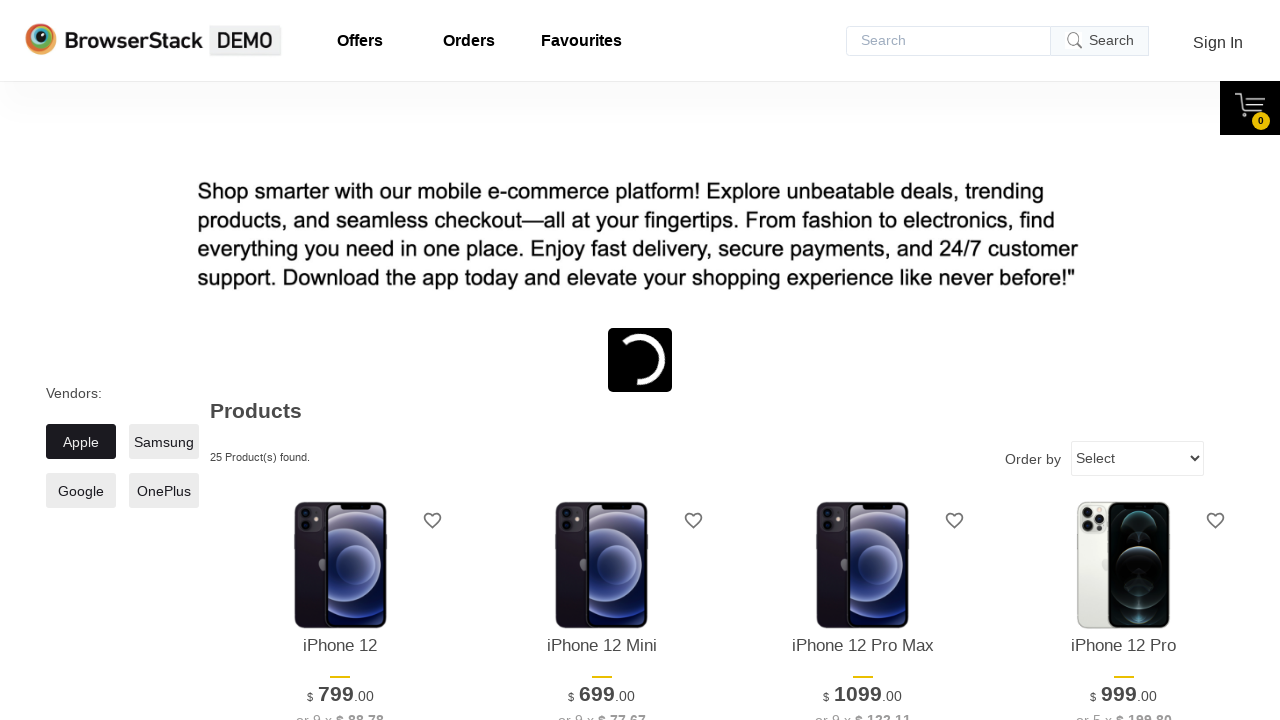

Retrieved first product text: iPhone 12
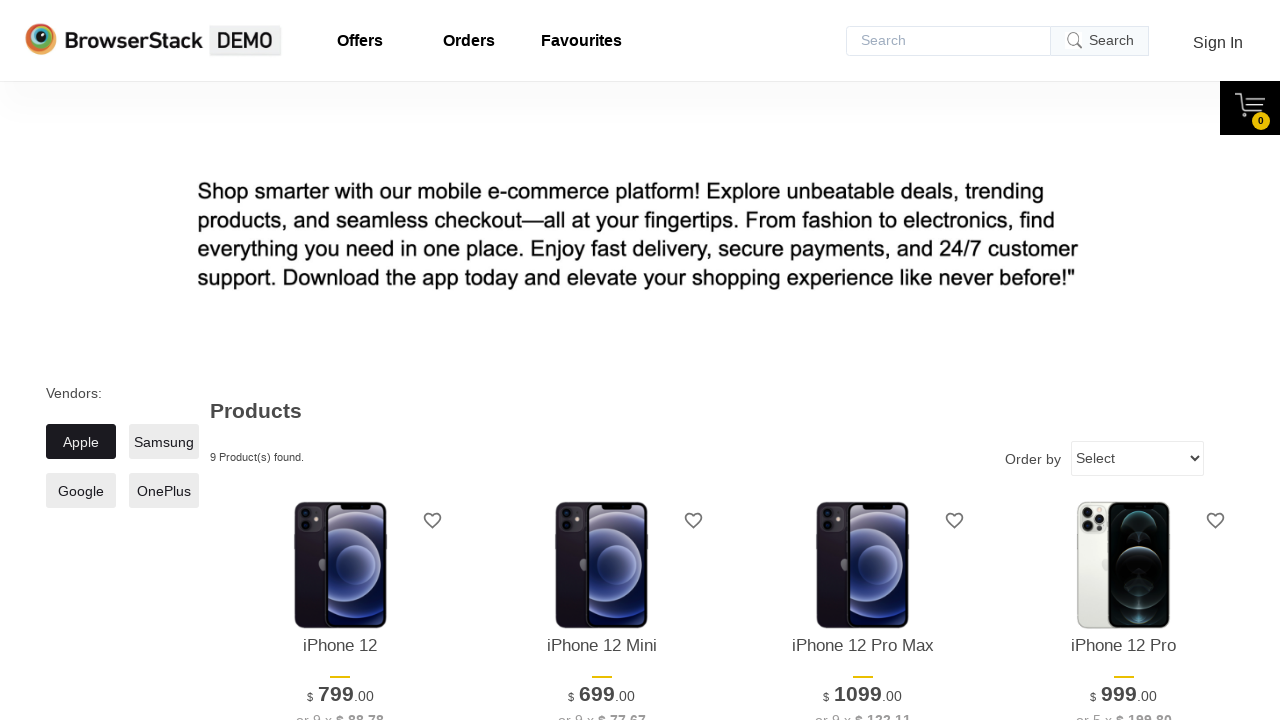

Add to cart button for first product is available
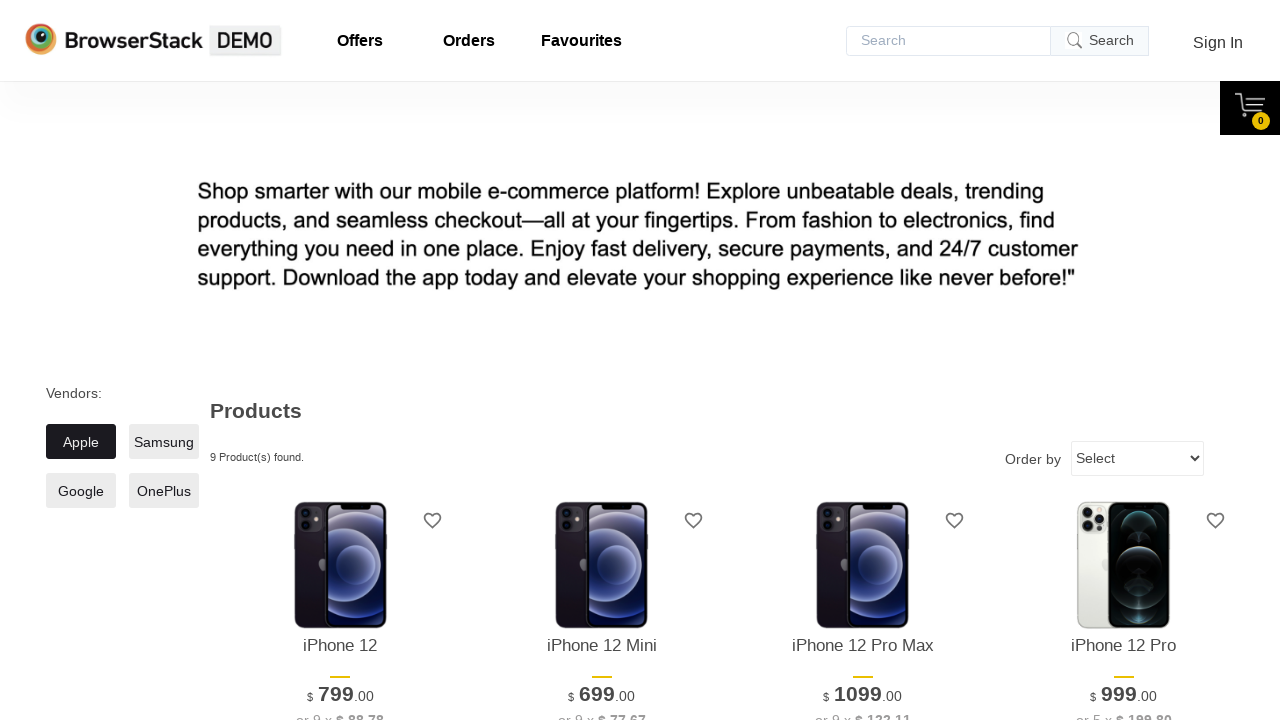

Clicked add to cart button for first product at (340, 361) on xpath=//*[@id='1']/div[4]
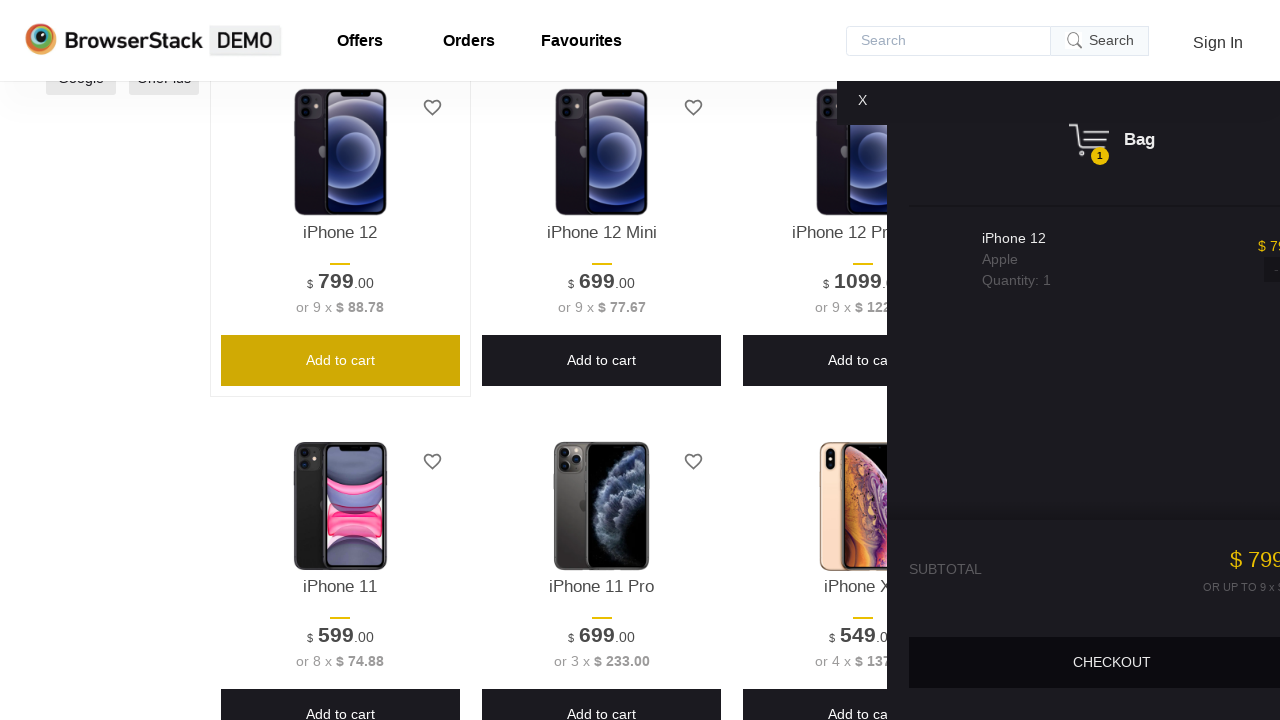

Cart opened and content is visible
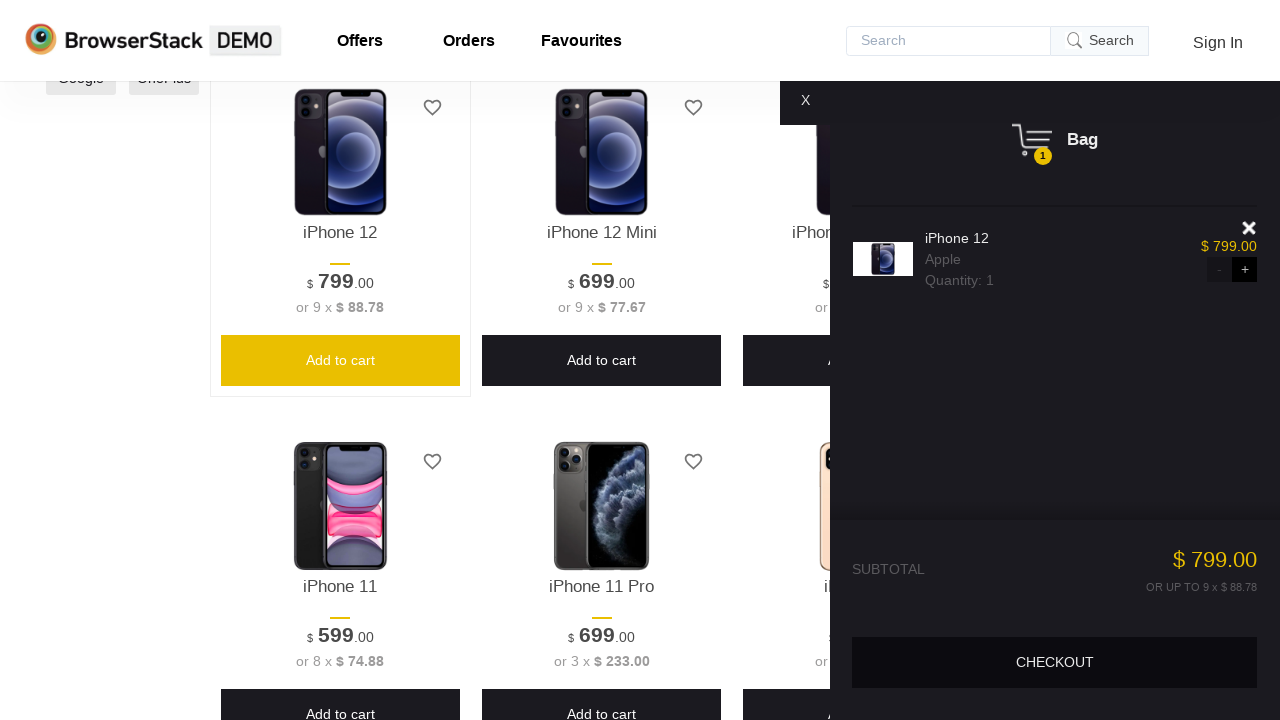

Retrieved product text from cart: iPhone 12
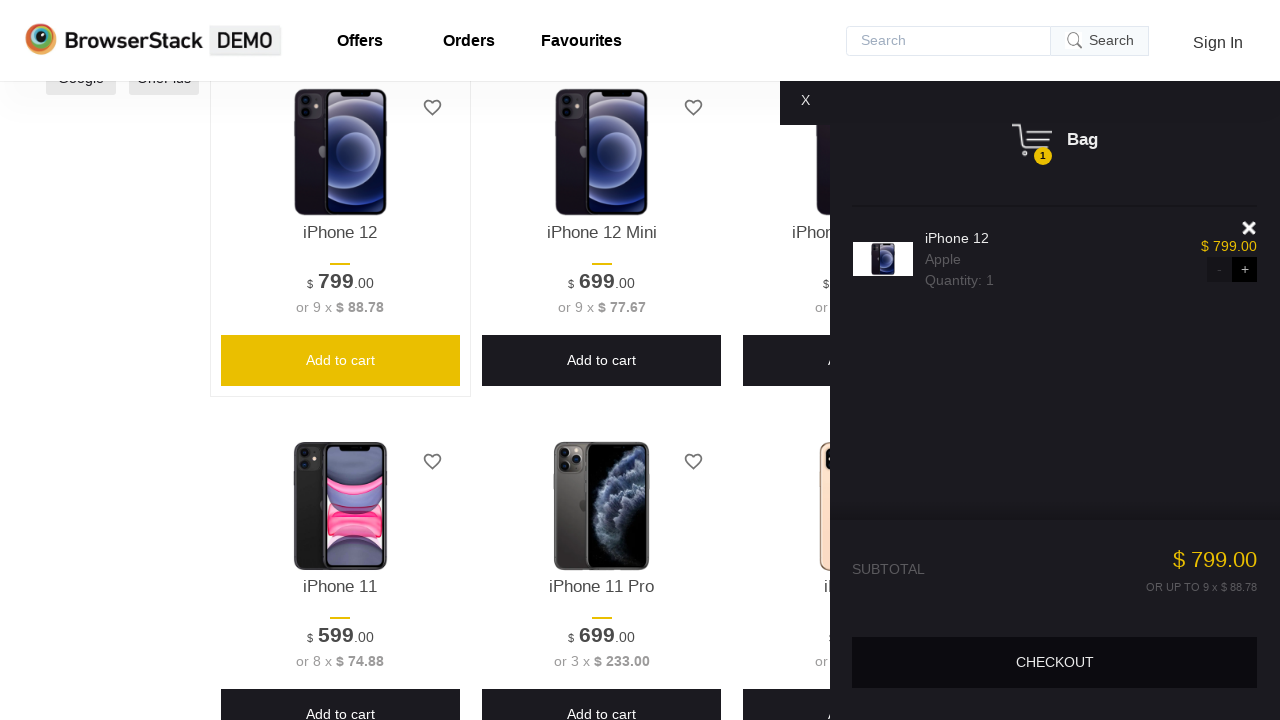

Product text verified - cart product matches product on screen
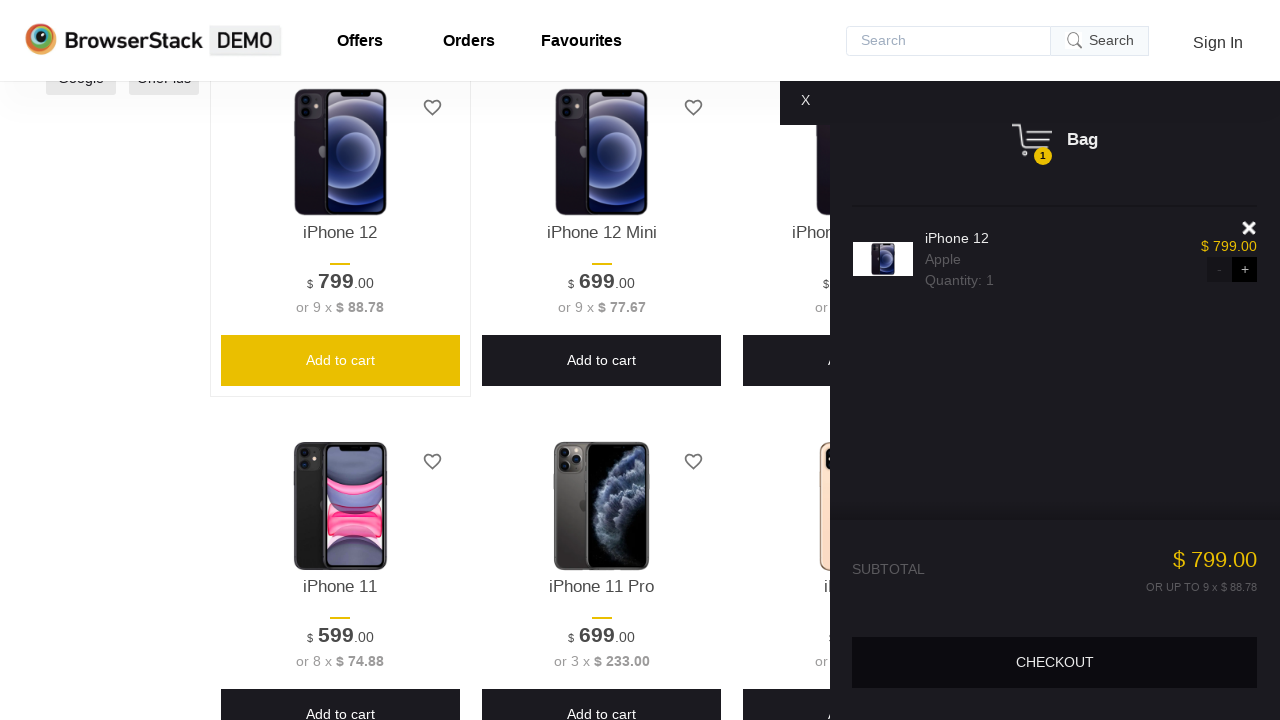

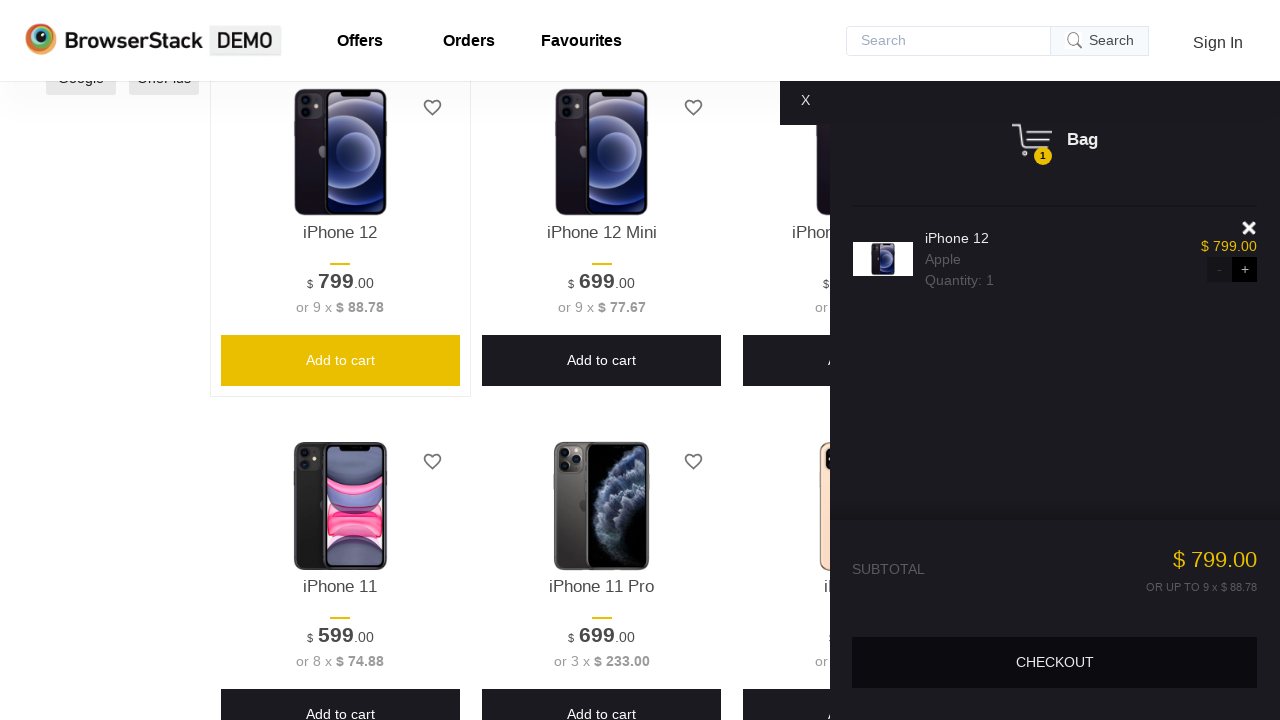